Tests data persistence by adding todos, completing one, and reloading the page

Starting URL: https://demo.playwright.dev/todomvc

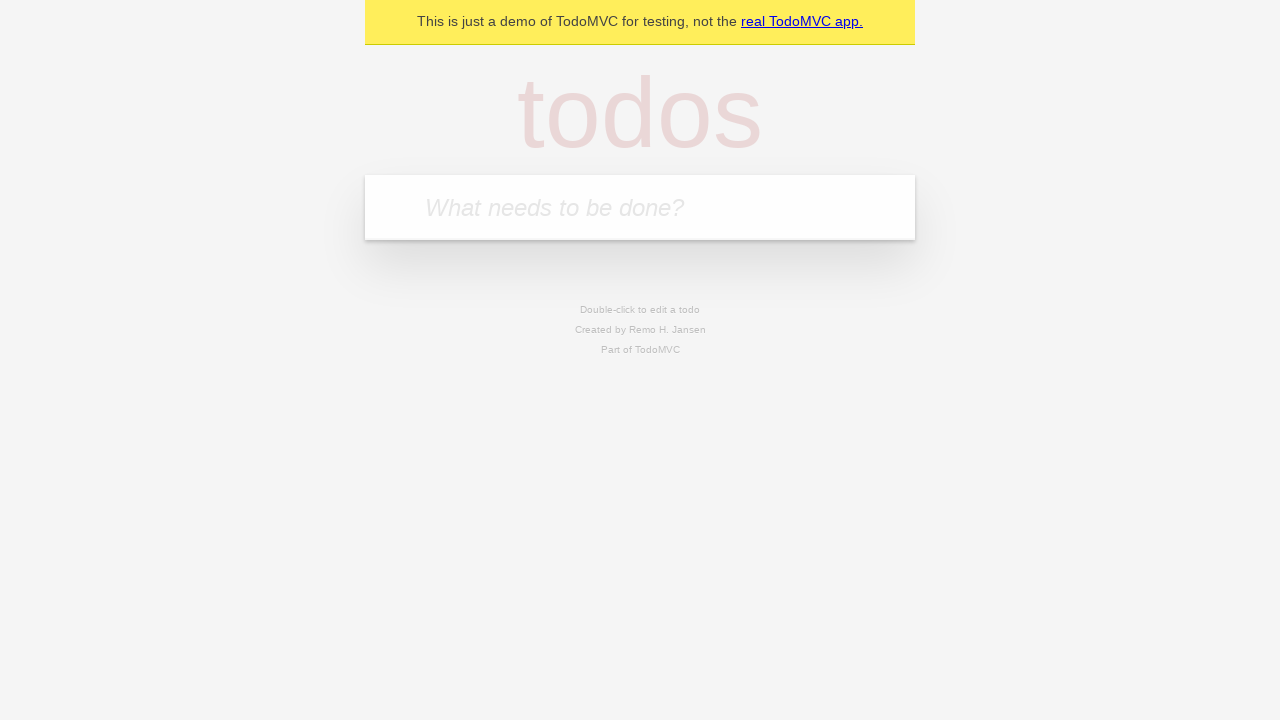

Located the todo input field
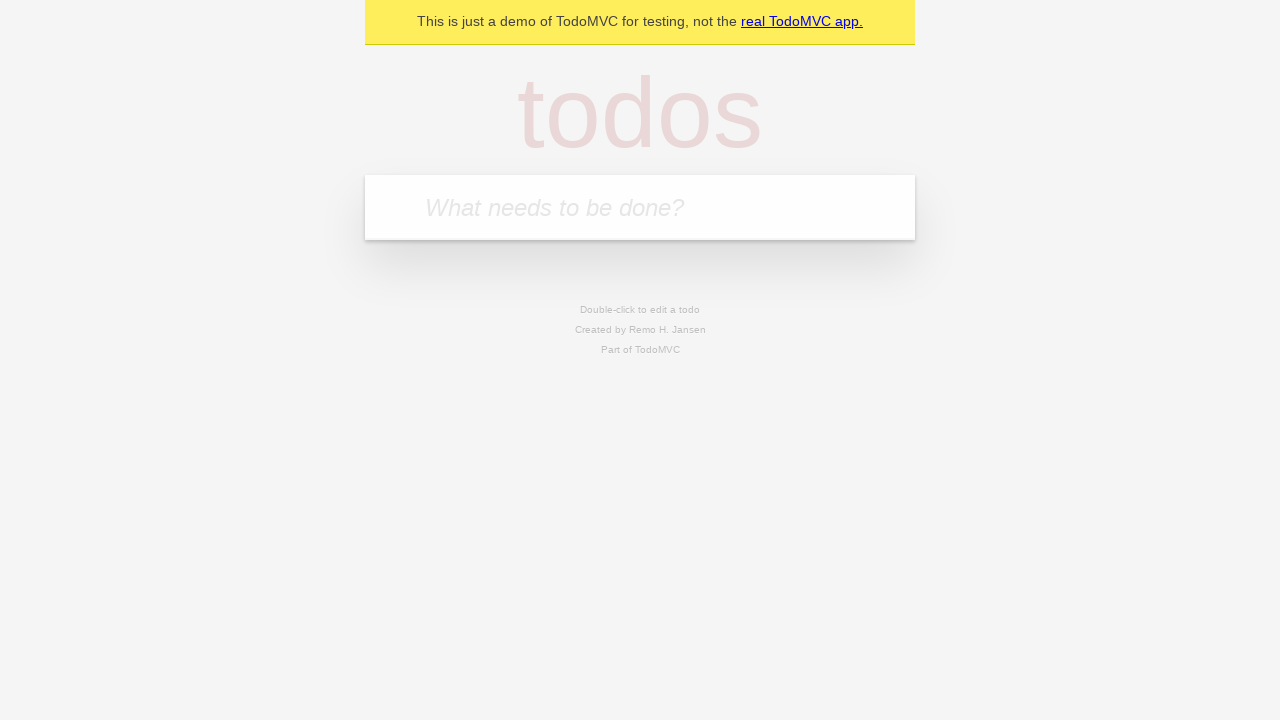

Filled todo input with 'buy some cheese' on internal:attr=[placeholder="What needs to be done?"i]
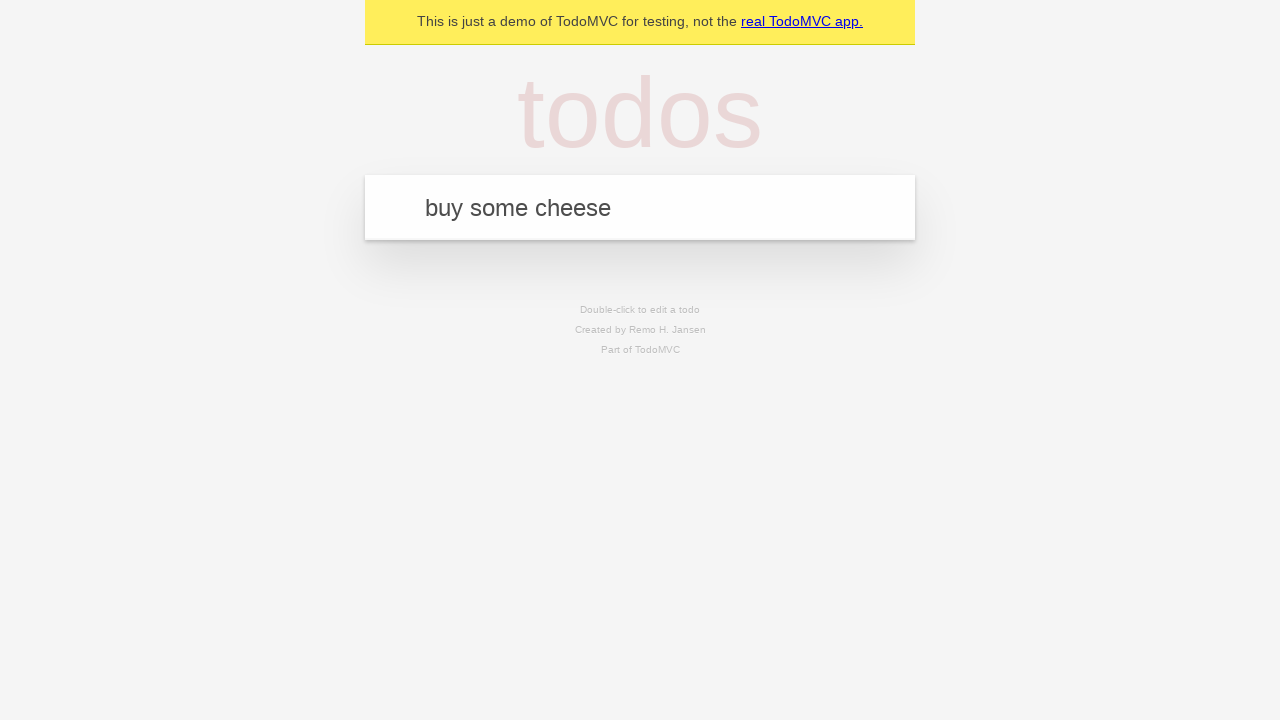

Pressed Enter to create first todo on internal:attr=[placeholder="What needs to be done?"i]
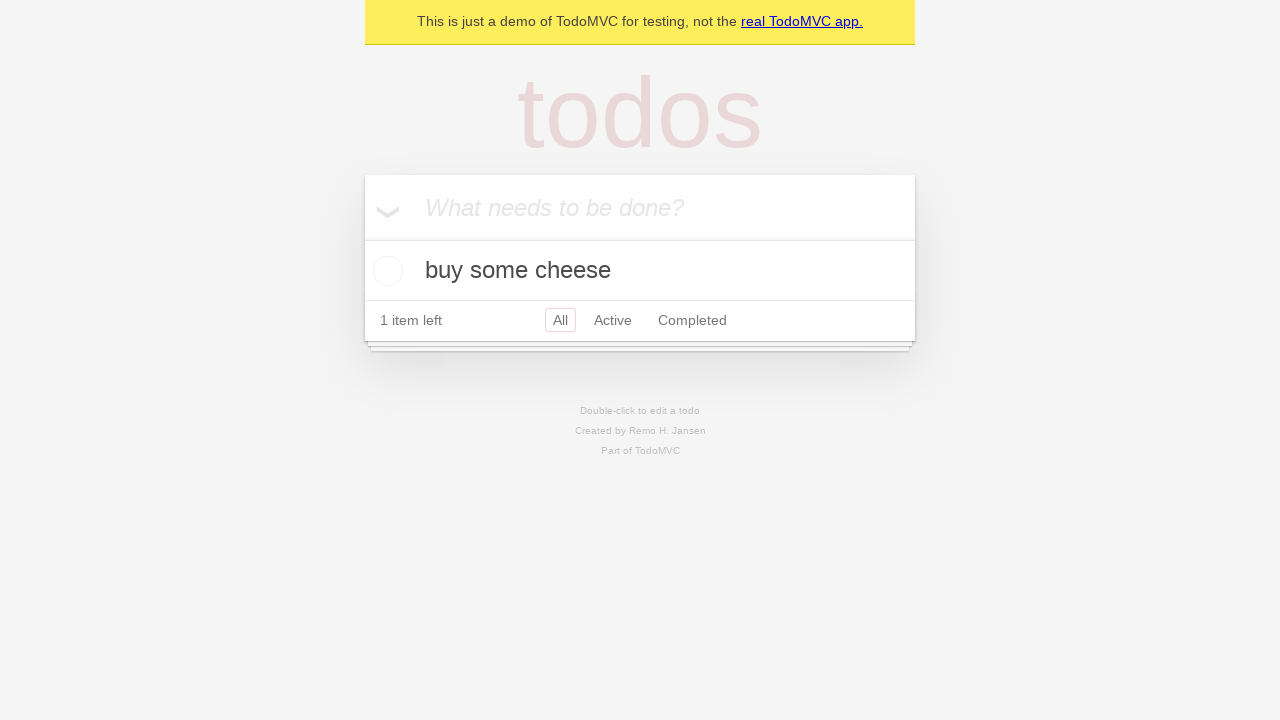

Filled todo input with 'feed the cat' on internal:attr=[placeholder="What needs to be done?"i]
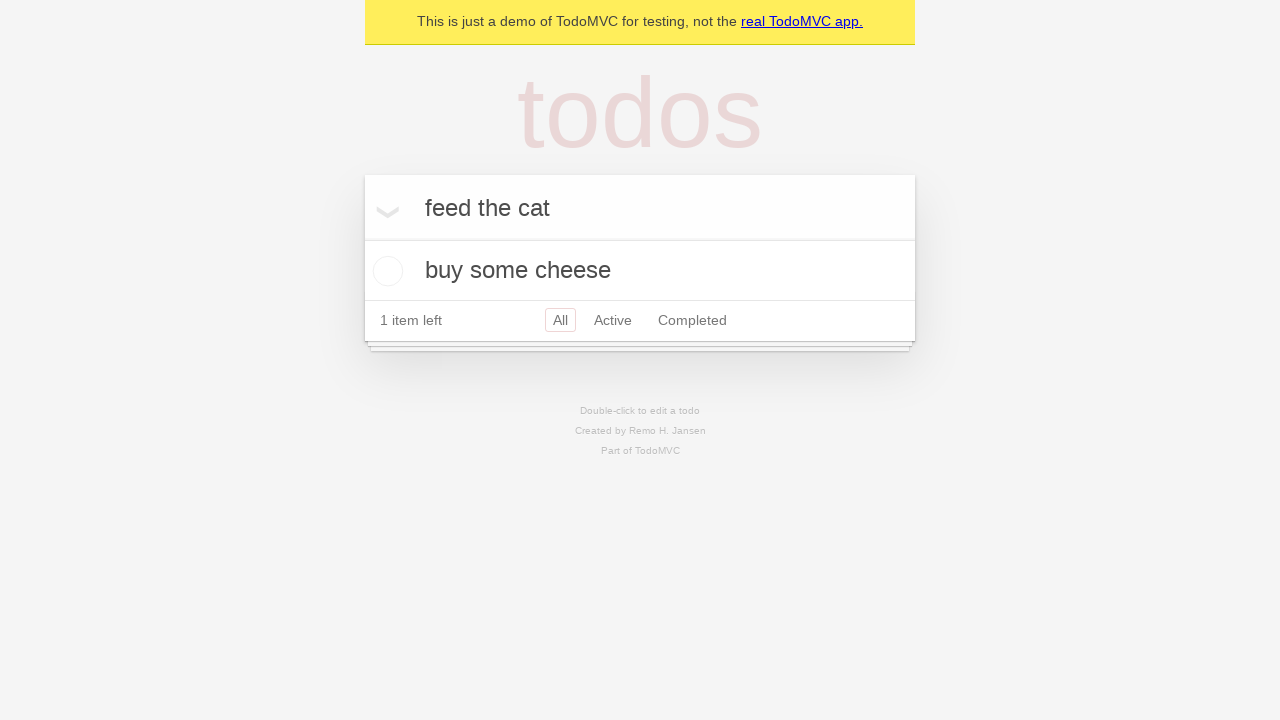

Pressed Enter to create second todo on internal:attr=[placeholder="What needs to be done?"i]
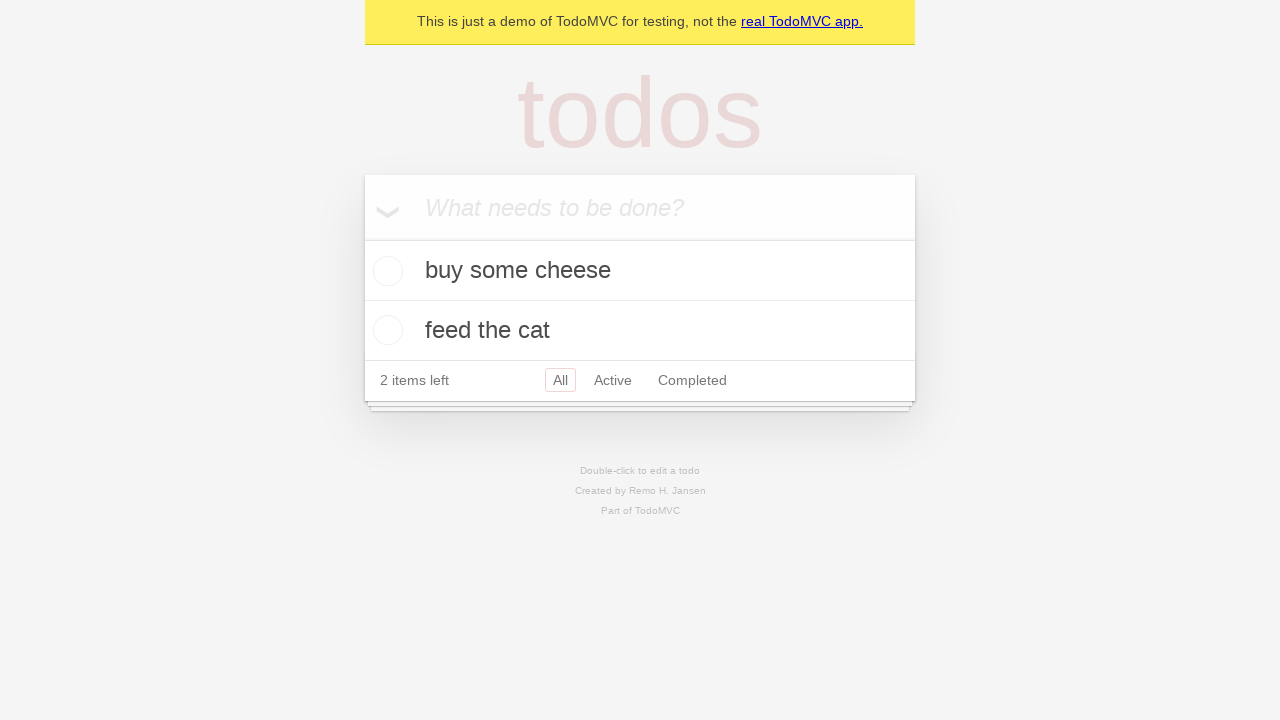

Waited for both todos to appear in DOM
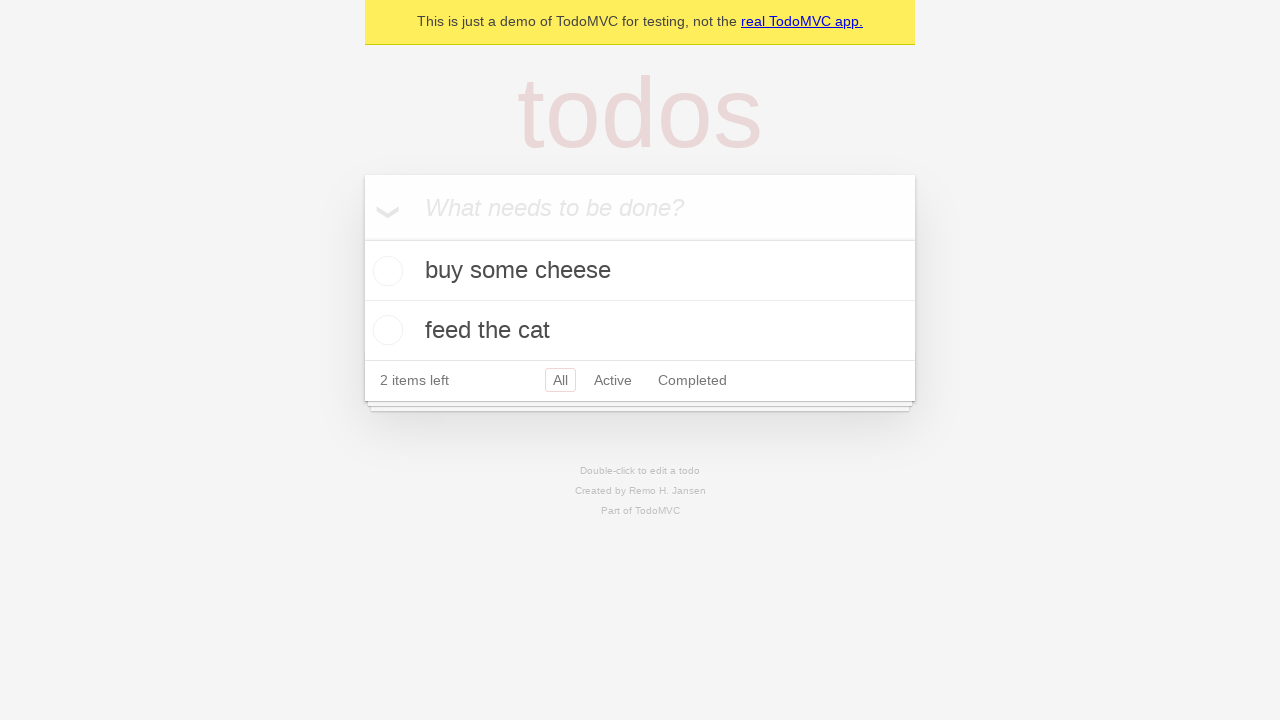

Located all todo items
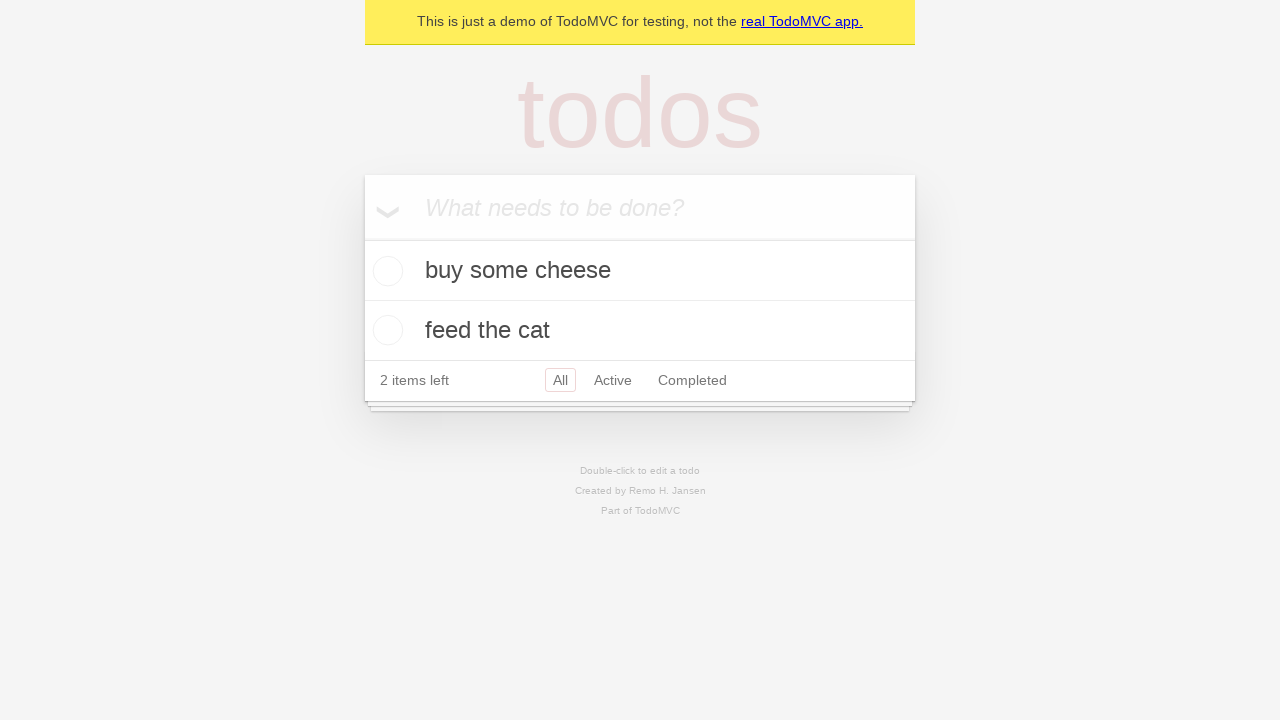

Located checkbox for first todo
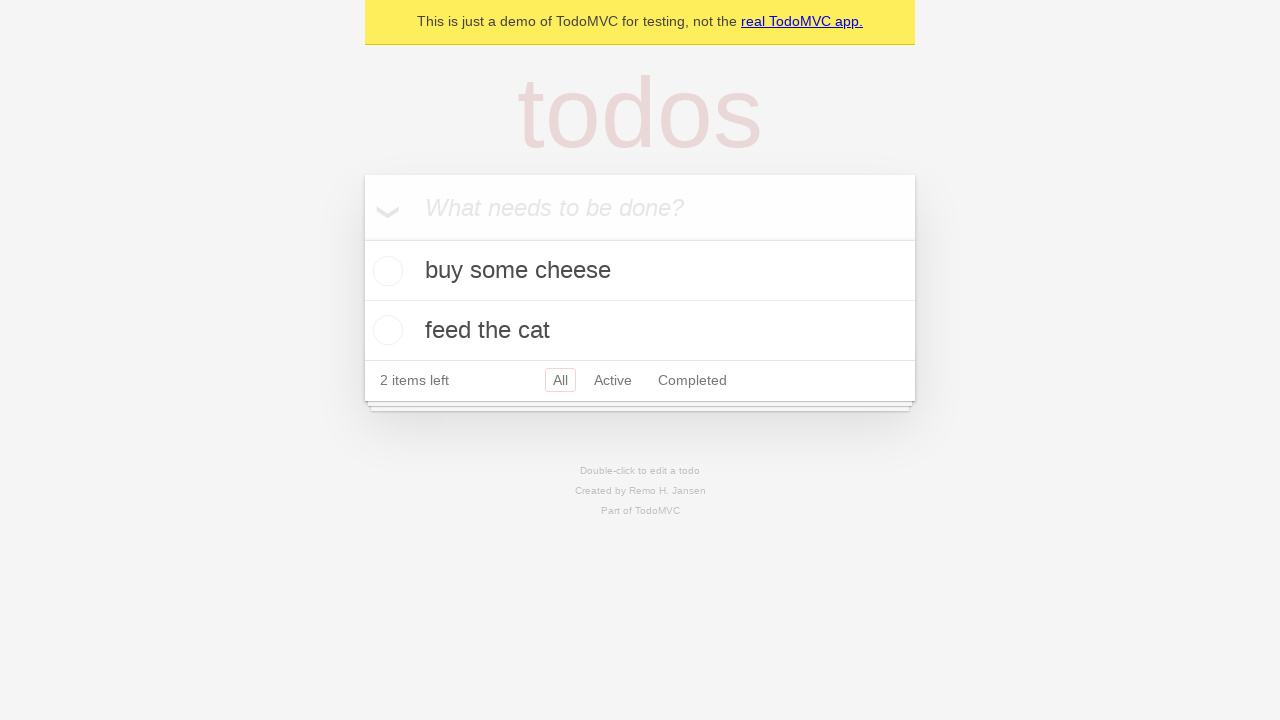

Checked the first todo item at (385, 271) on internal:testid=[data-testid="todo-item"s] >> nth=0 >> internal:role=checkbox
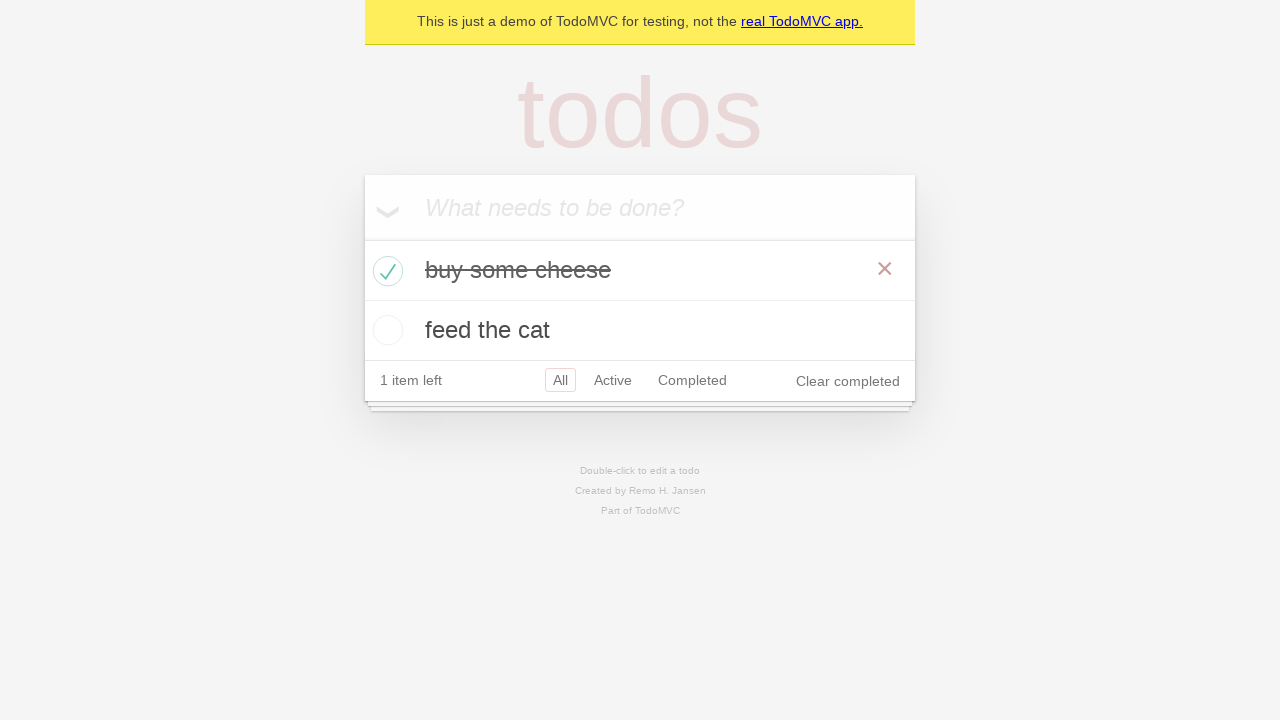

Reloaded the page
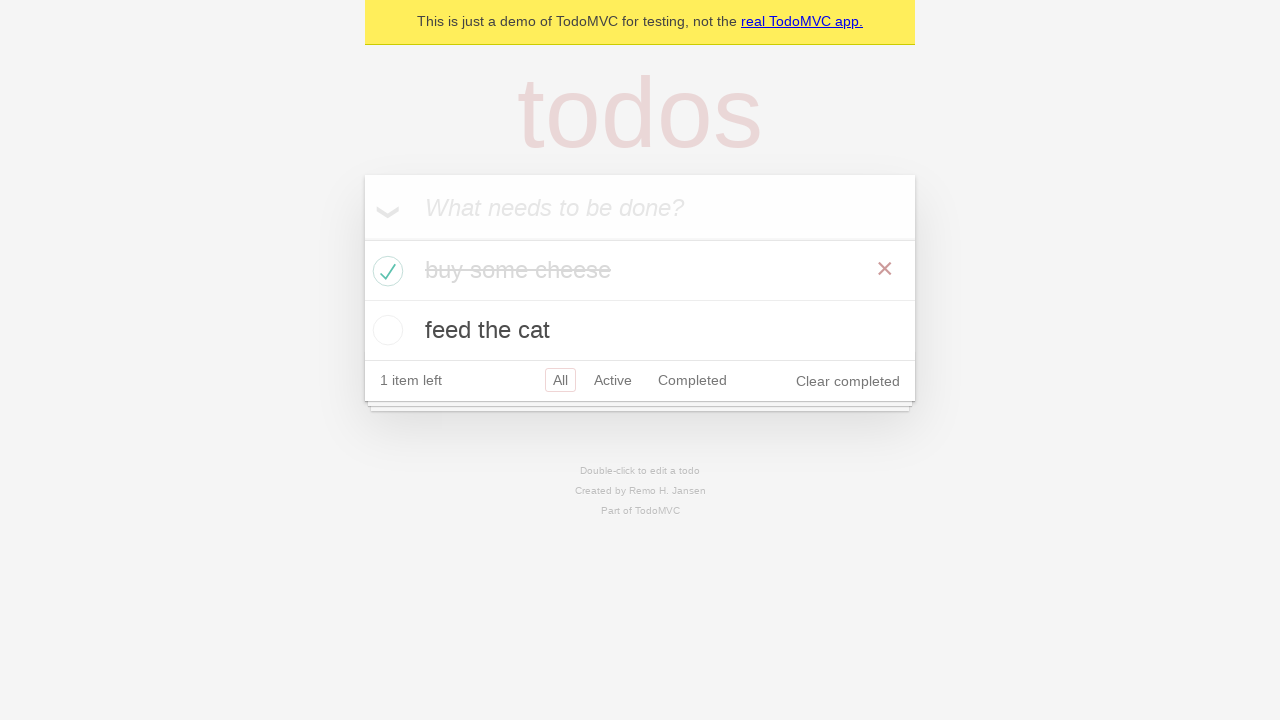

Verified that both todos persisted after page reload
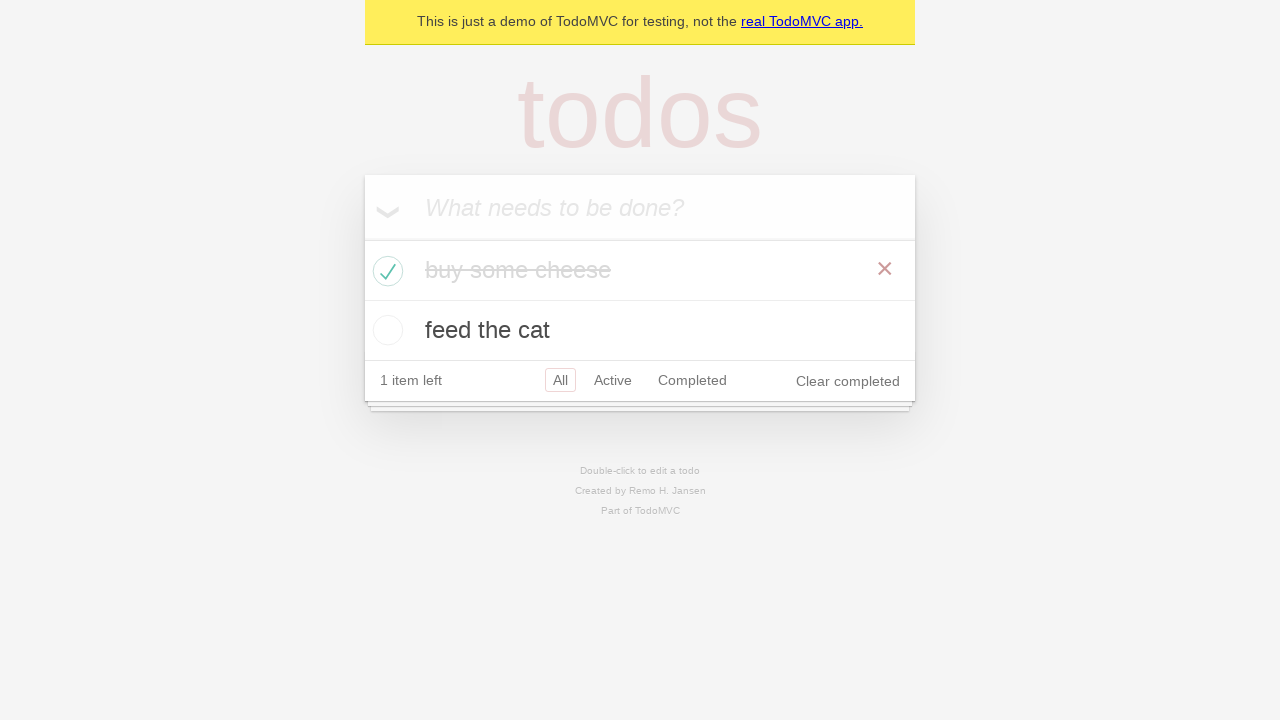

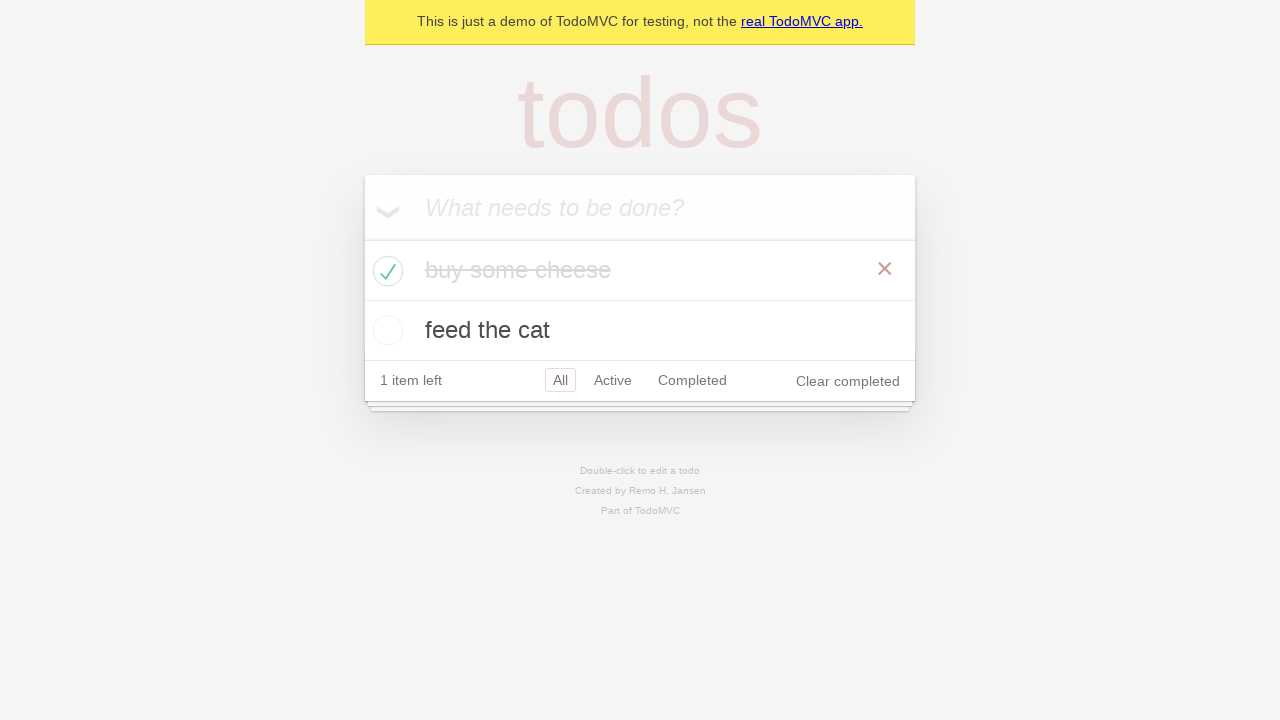